Tests right-click context menu functionality and regular click on a button

Starting URL: https://demoqa.com/buttons

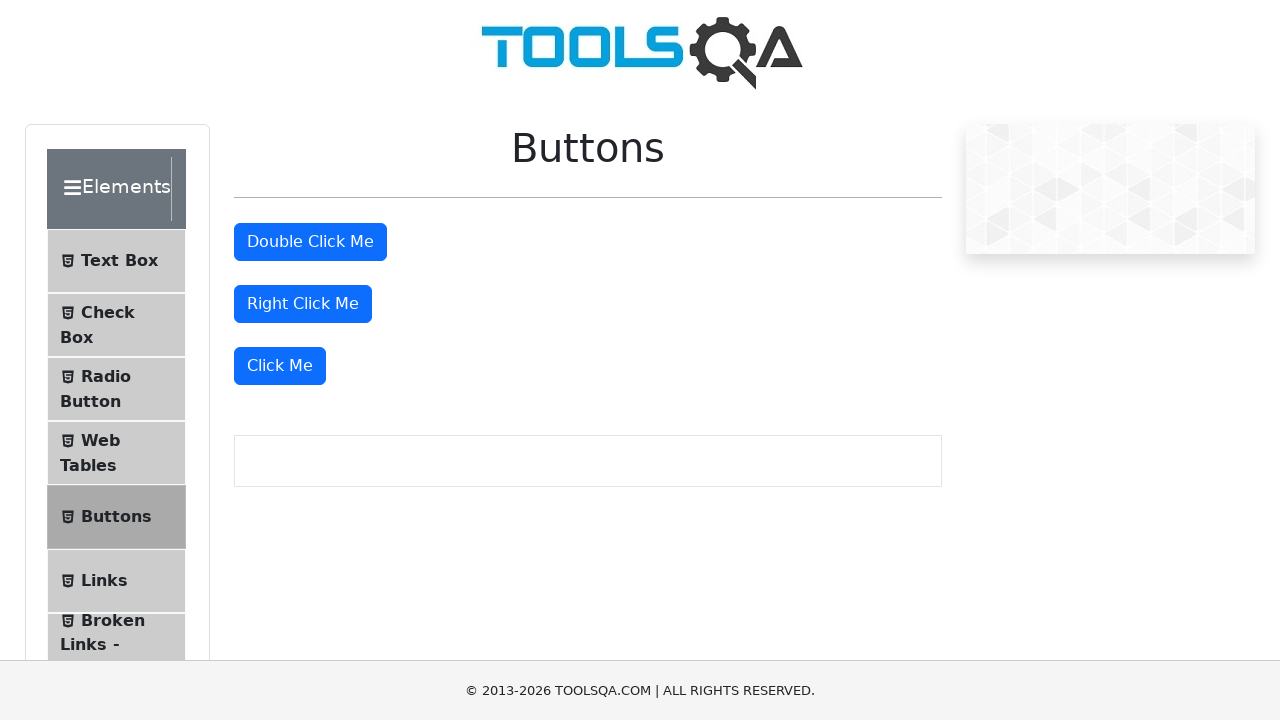

Right-clicked the button to open context menu at (303, 304) on #rightClickBtn
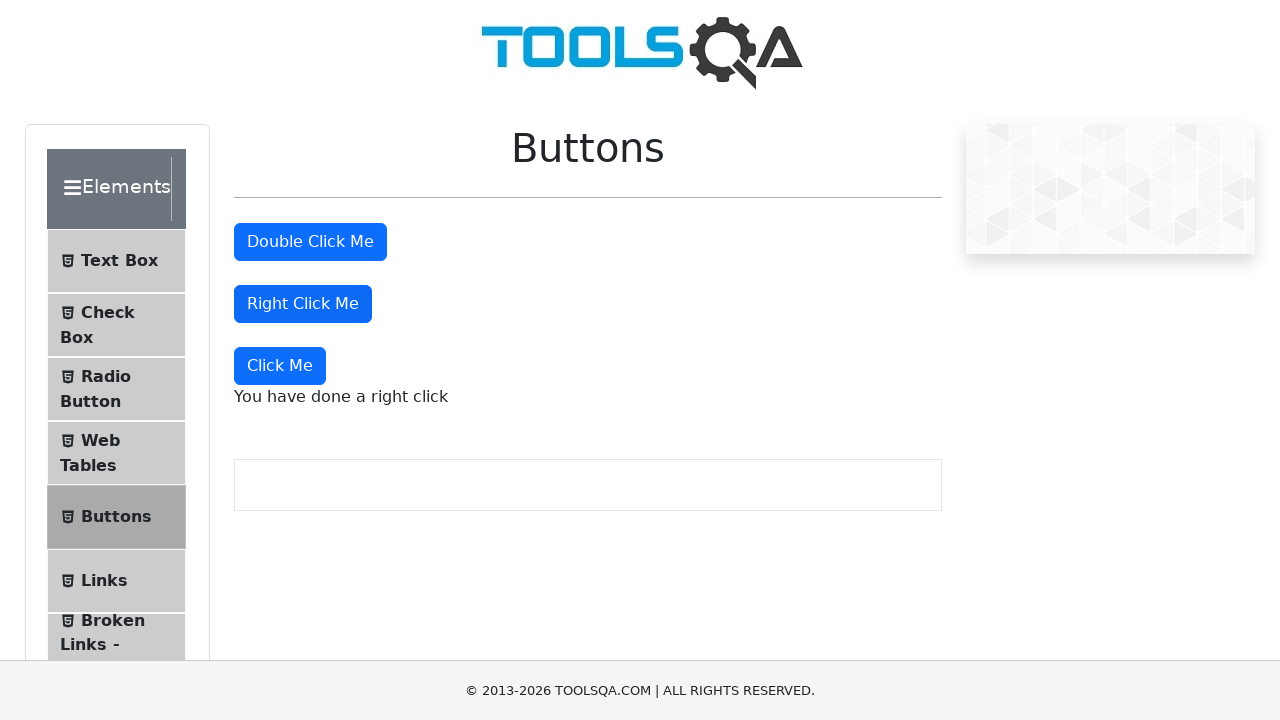

Clicked the 'Click Me' button at (280, 366) on xpath=//button[text()='Click Me']
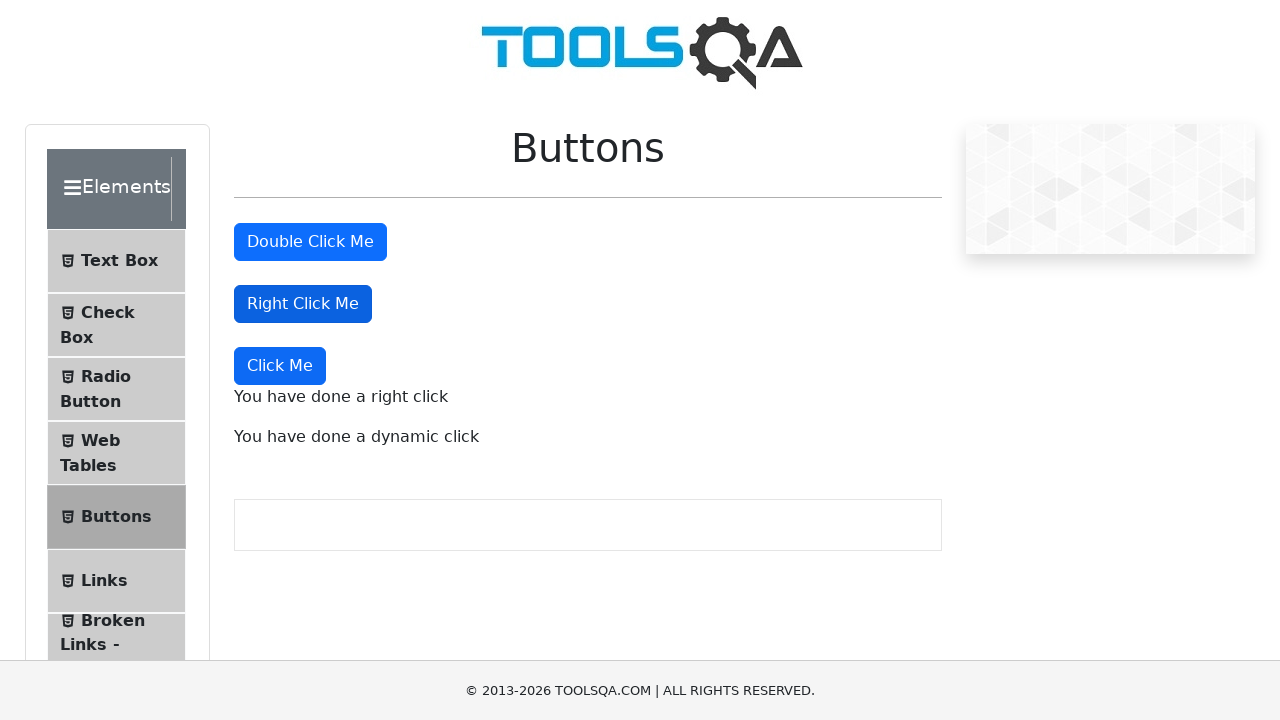

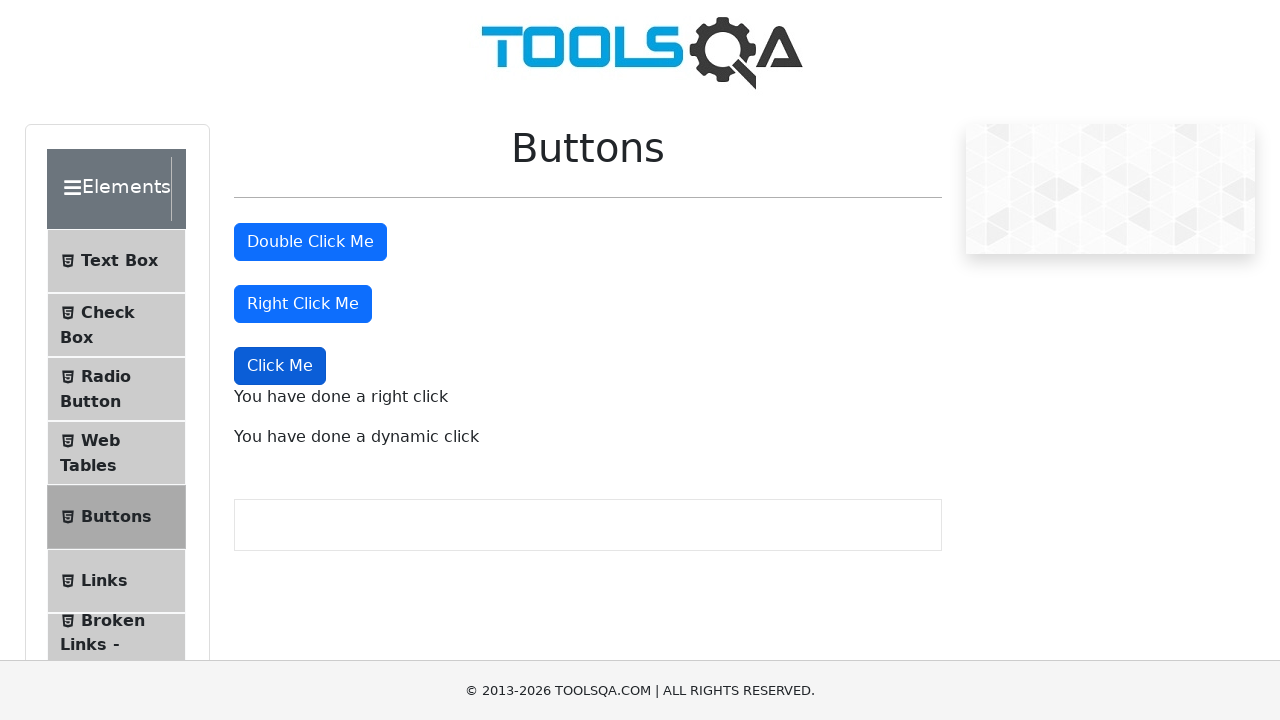